Tests marking all todo items as completed using the toggle-all checkbox

Starting URL: https://demo.playwright.dev/todomvc

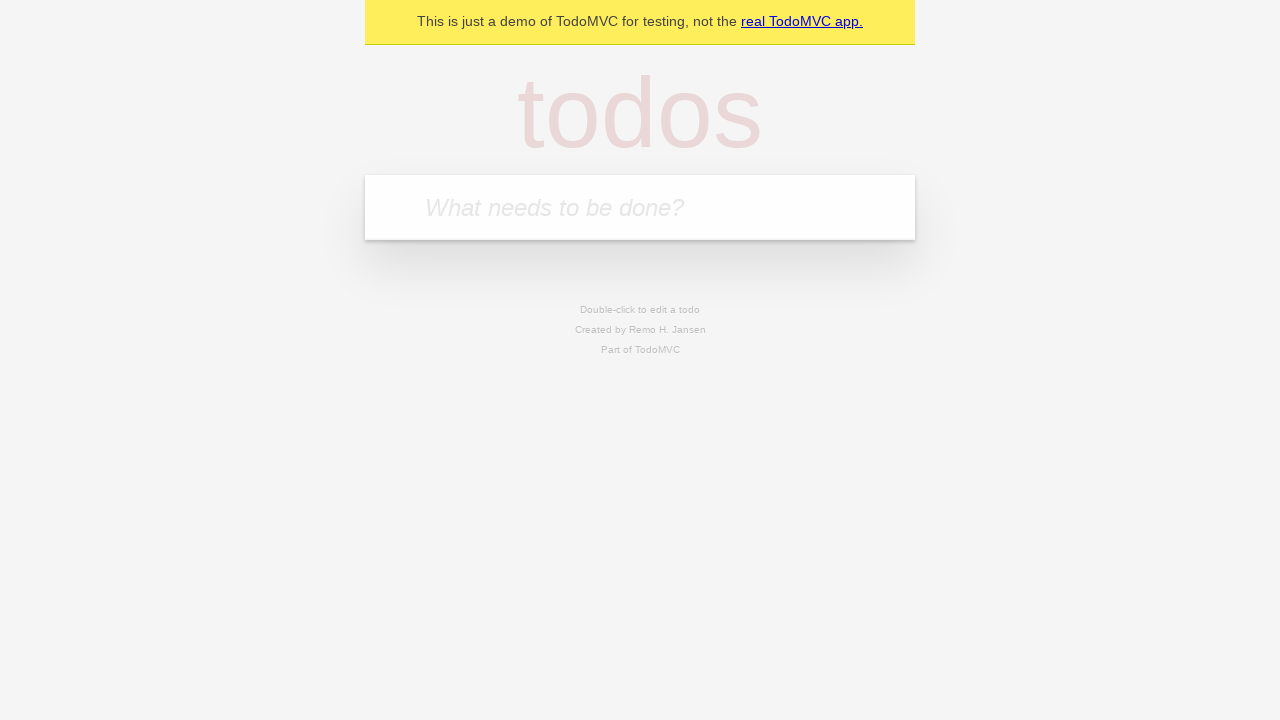

Filled todo input with 'buy some cheese' on internal:attr=[placeholder="What needs to be done?"i]
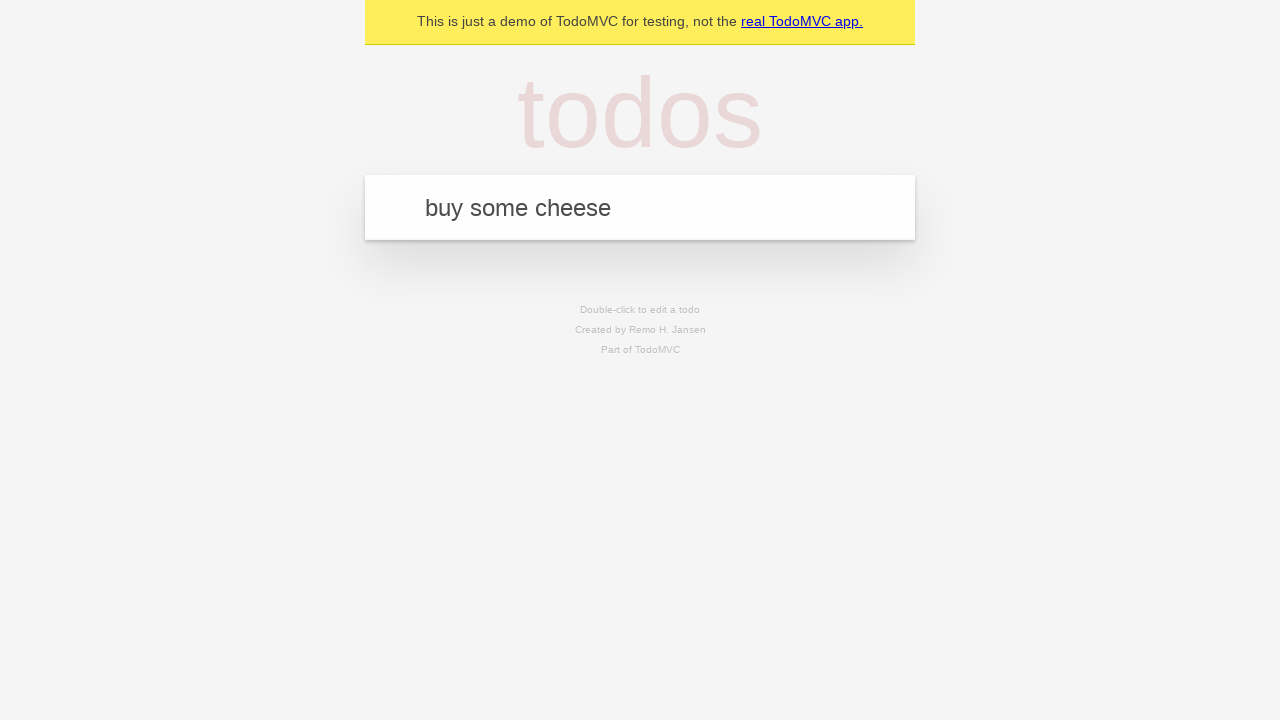

Pressed Enter to add first todo item on internal:attr=[placeholder="What needs to be done?"i]
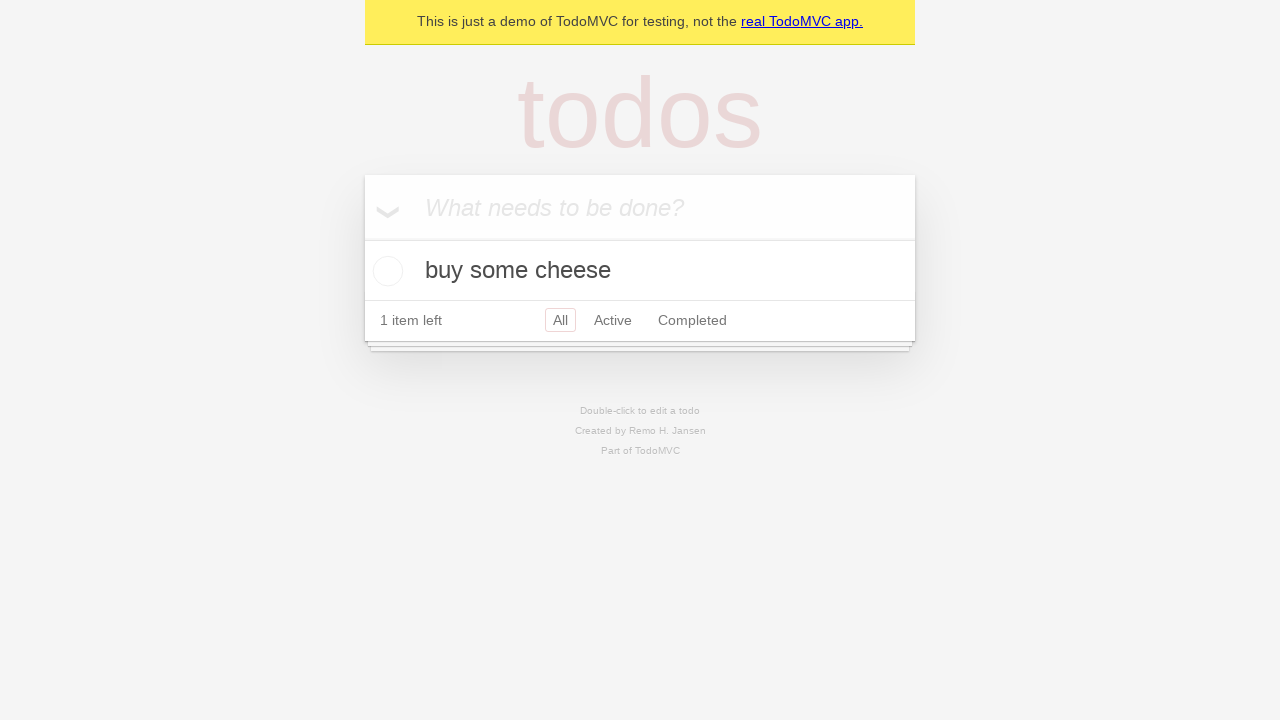

Filled todo input with 'feed the cat' on internal:attr=[placeholder="What needs to be done?"i]
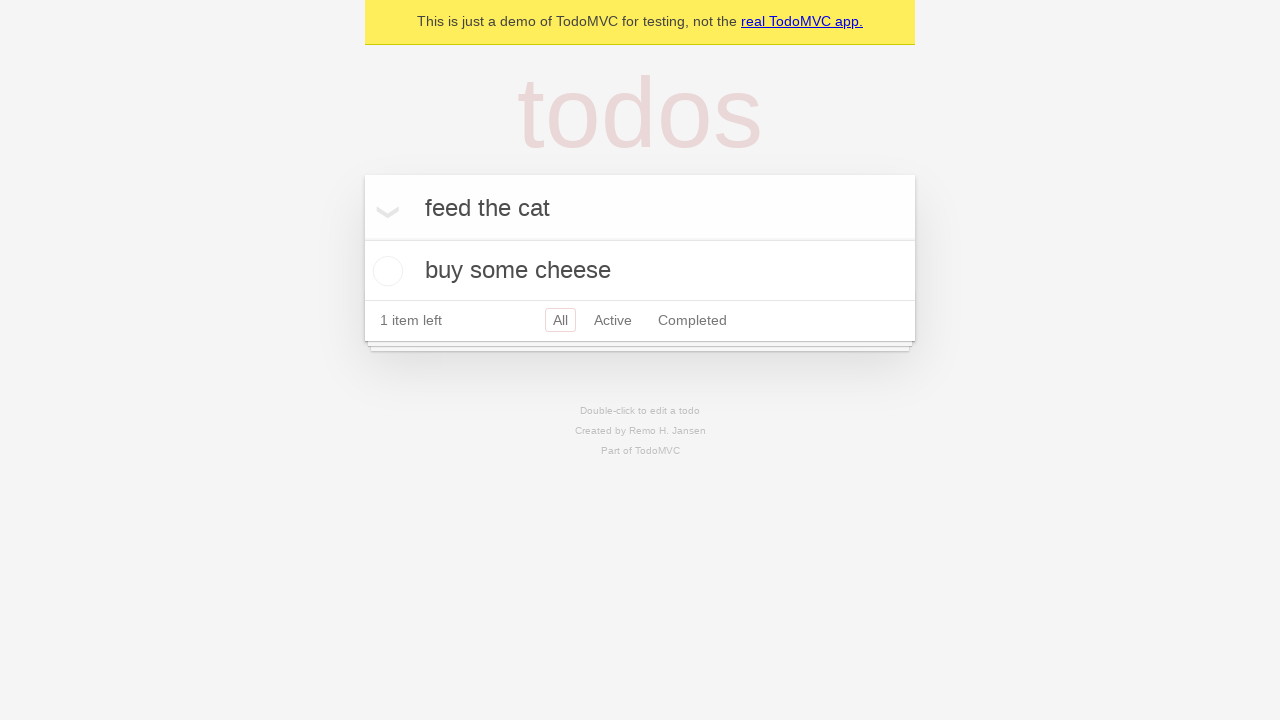

Pressed Enter to add second todo item on internal:attr=[placeholder="What needs to be done?"i]
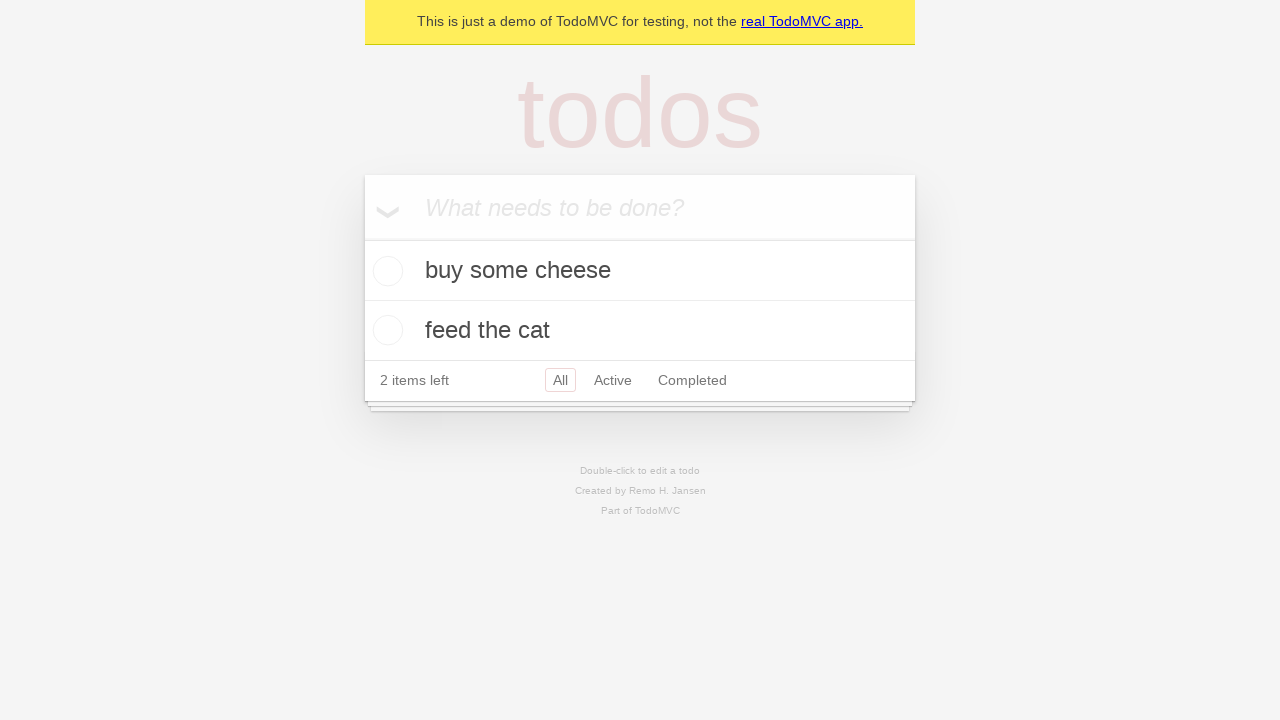

Filled todo input with 'book a doctors appointment' on internal:attr=[placeholder="What needs to be done?"i]
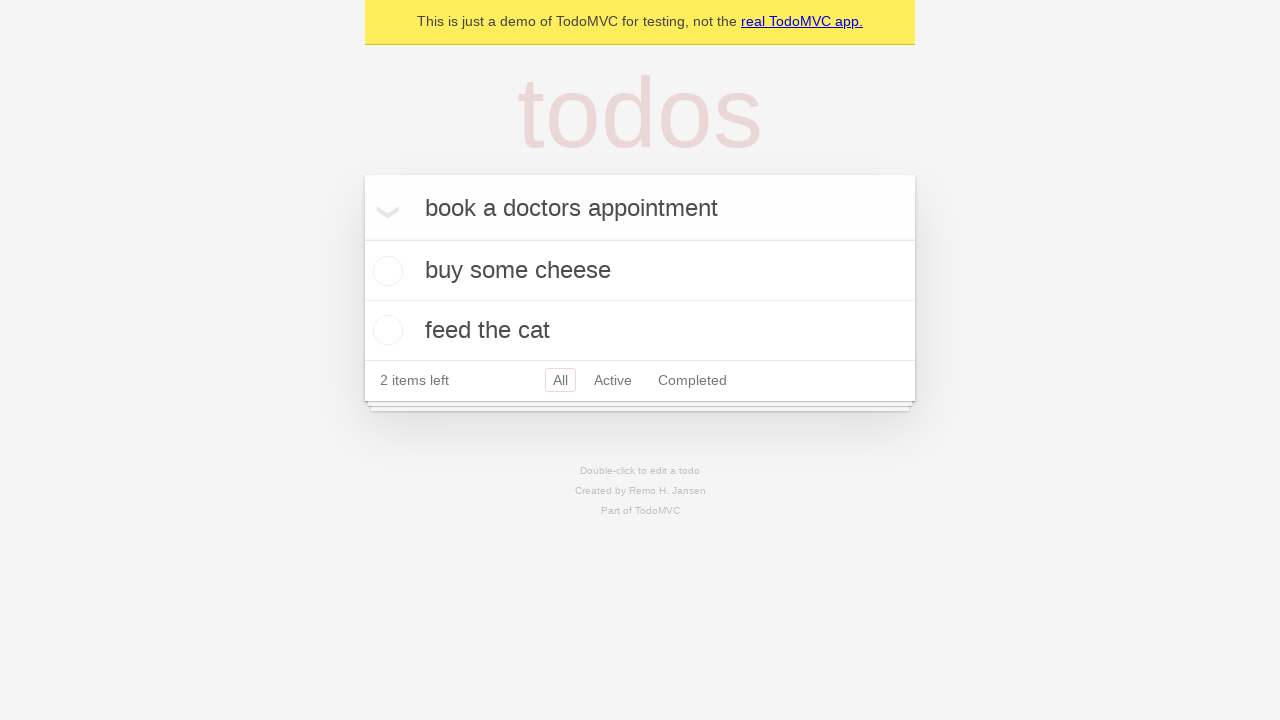

Pressed Enter to add third todo item on internal:attr=[placeholder="What needs to be done?"i]
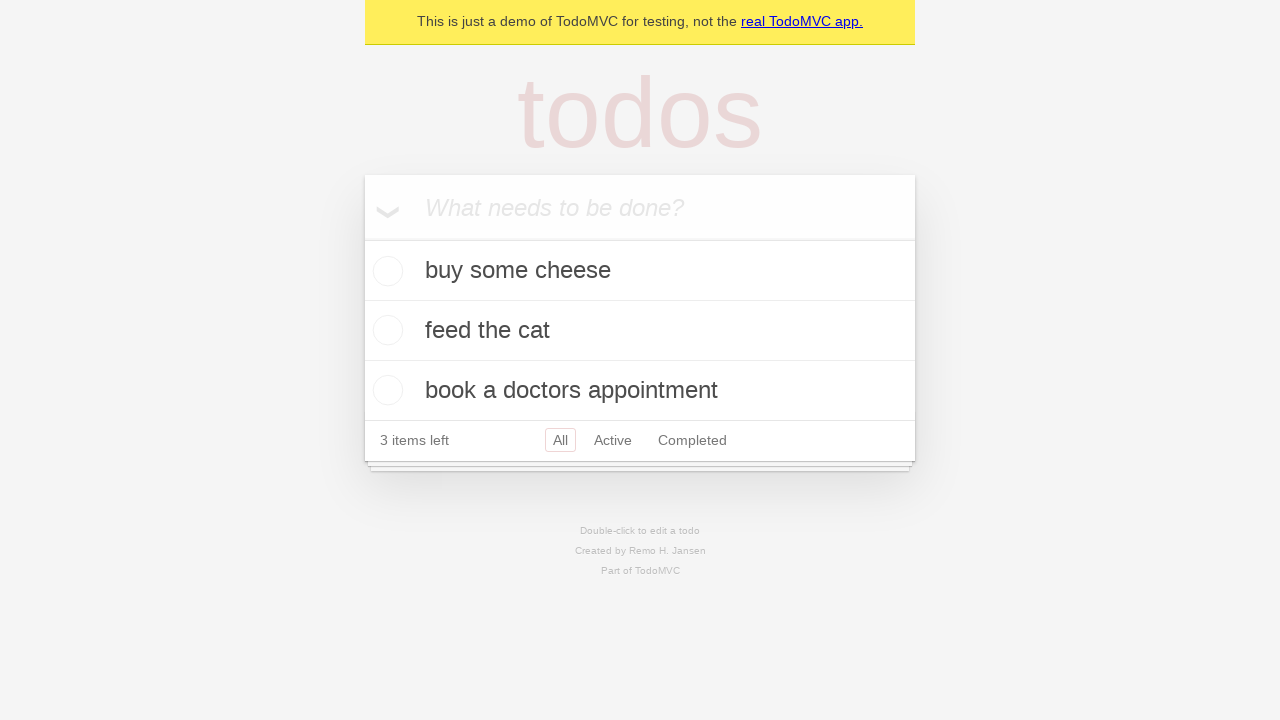

Waited for first todo item to appear
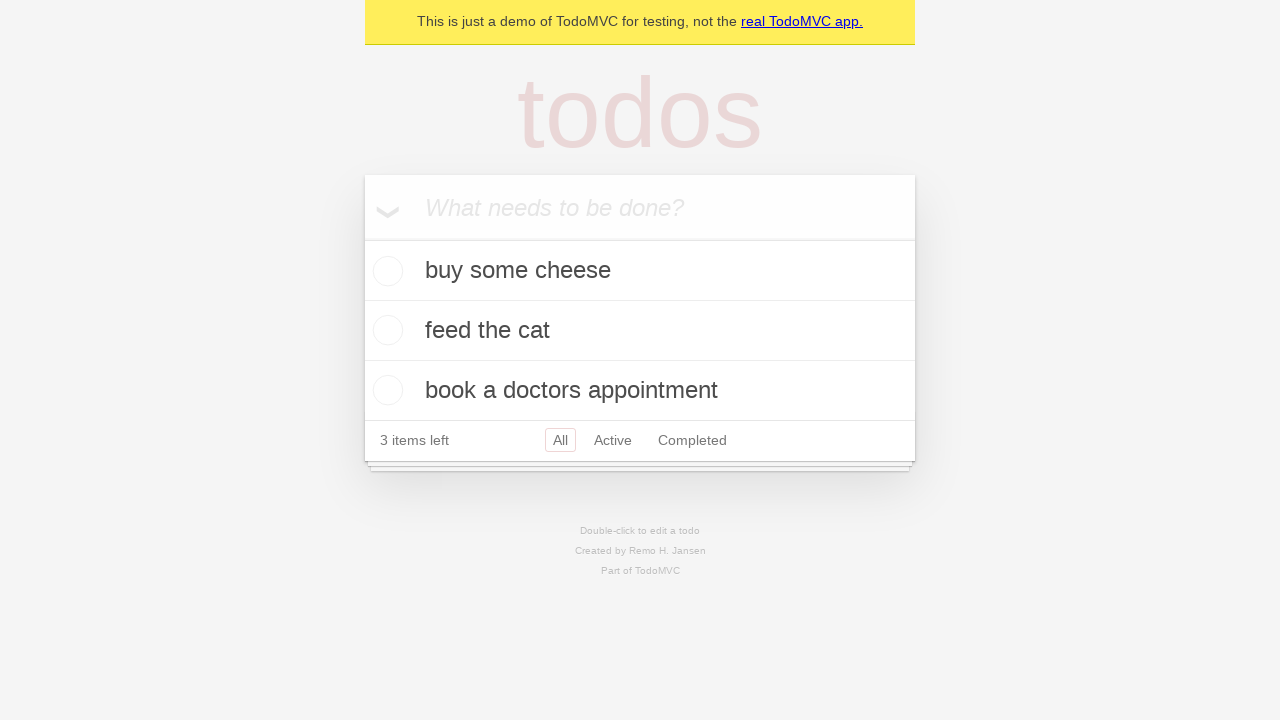

Checked 'Mark all as complete' checkbox at (362, 238) on internal:label="Mark all as complete"i
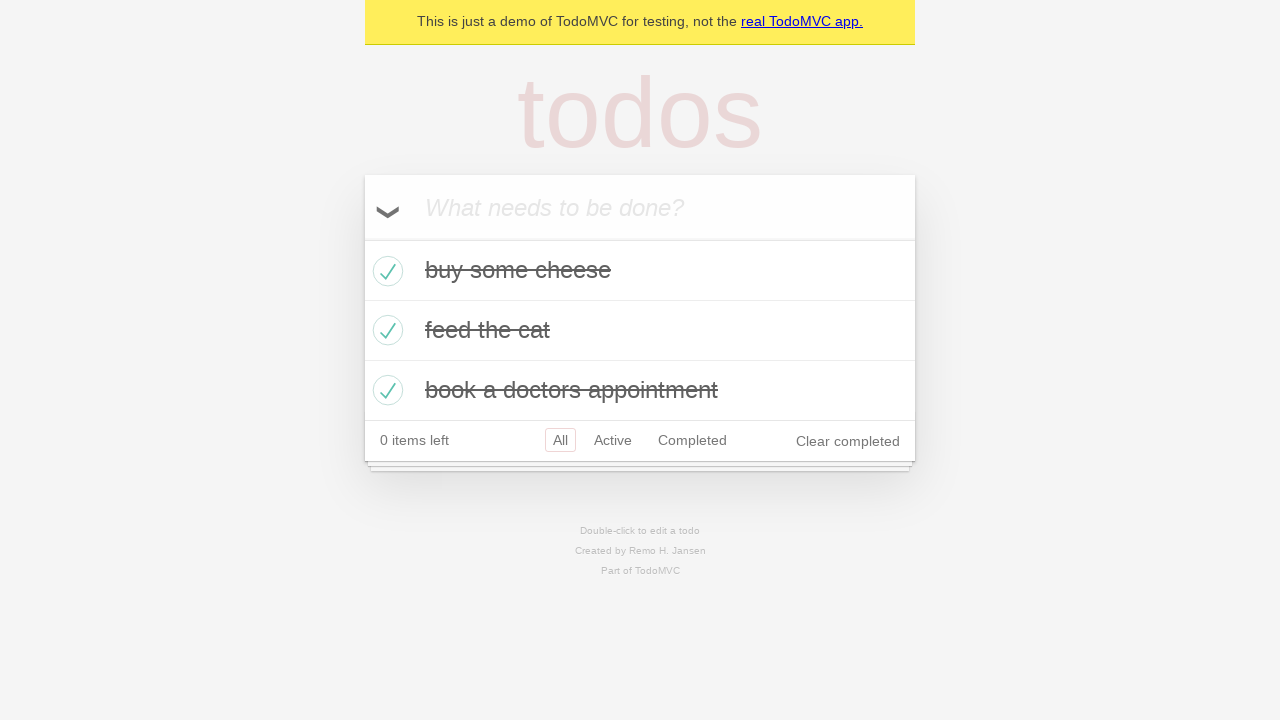

Waited for all todo items to be marked as completed
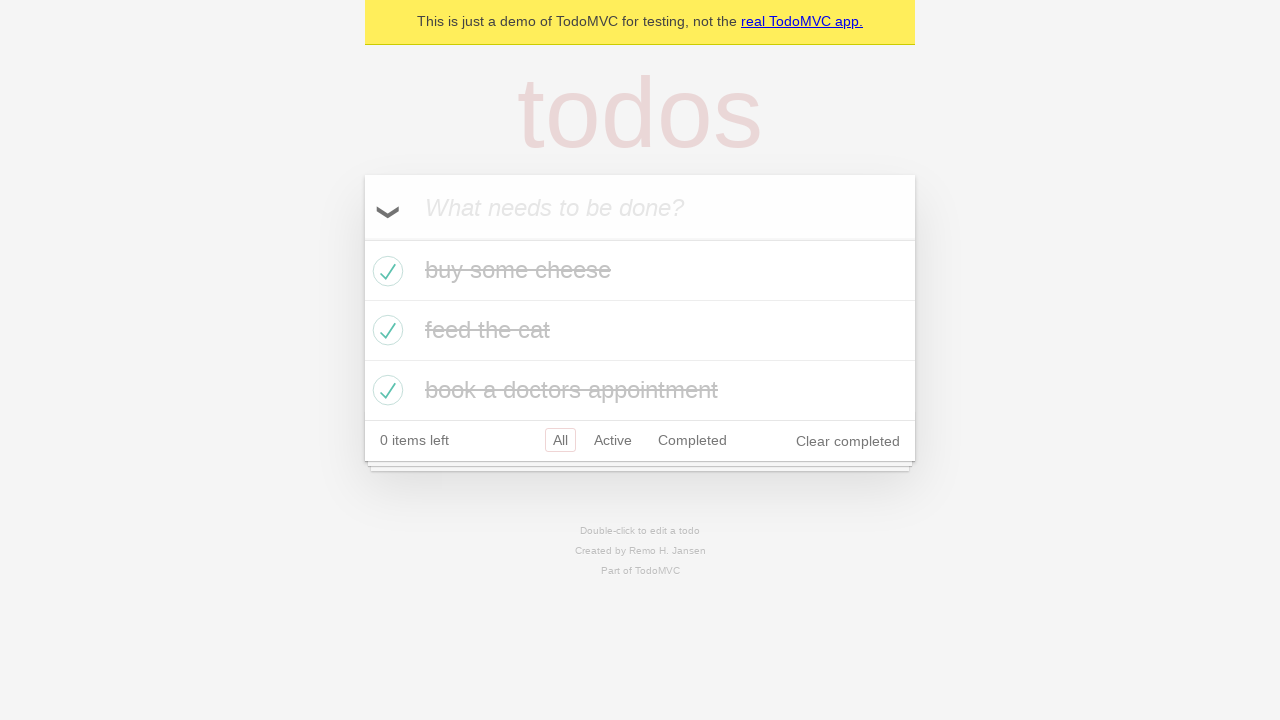

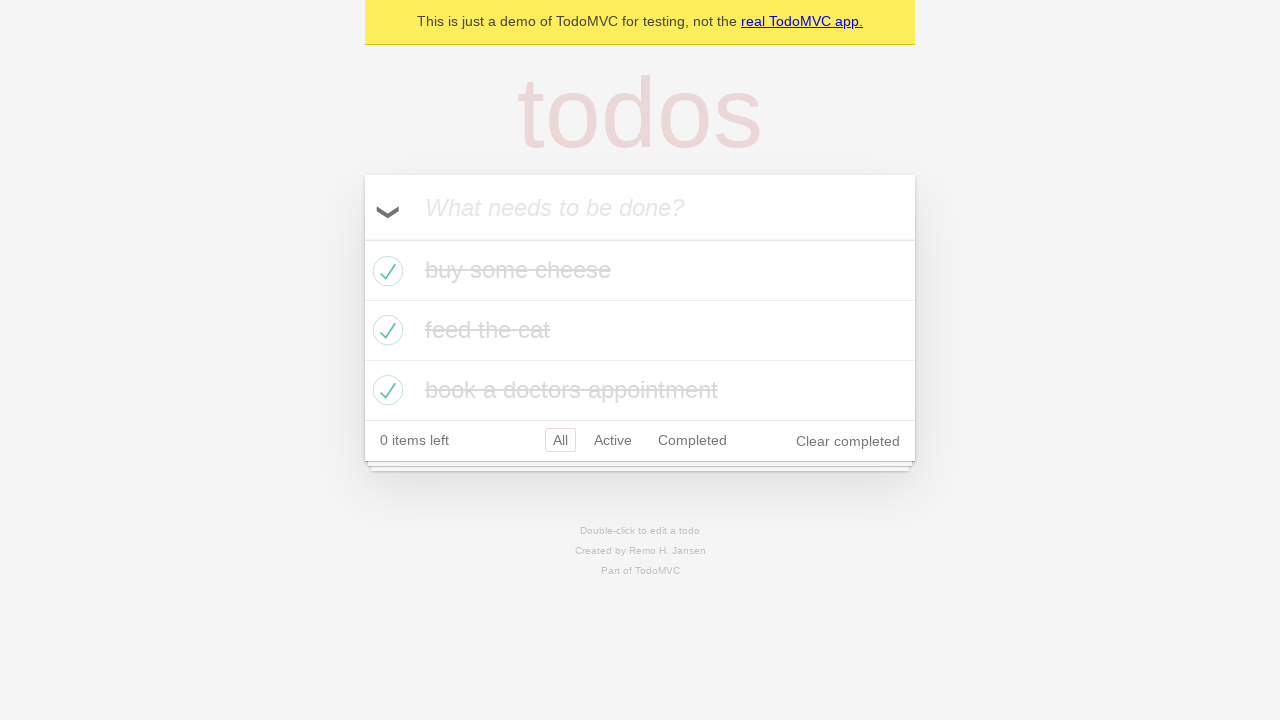